Tests JavaScript prompt alert handling by switching to an iframe, clicking a button that triggers a prompt, entering text into the prompt, and accepting it.

Starting URL: https://www.w3schools.com/jsref/tryit.asp?filename=tryjsref_prompt

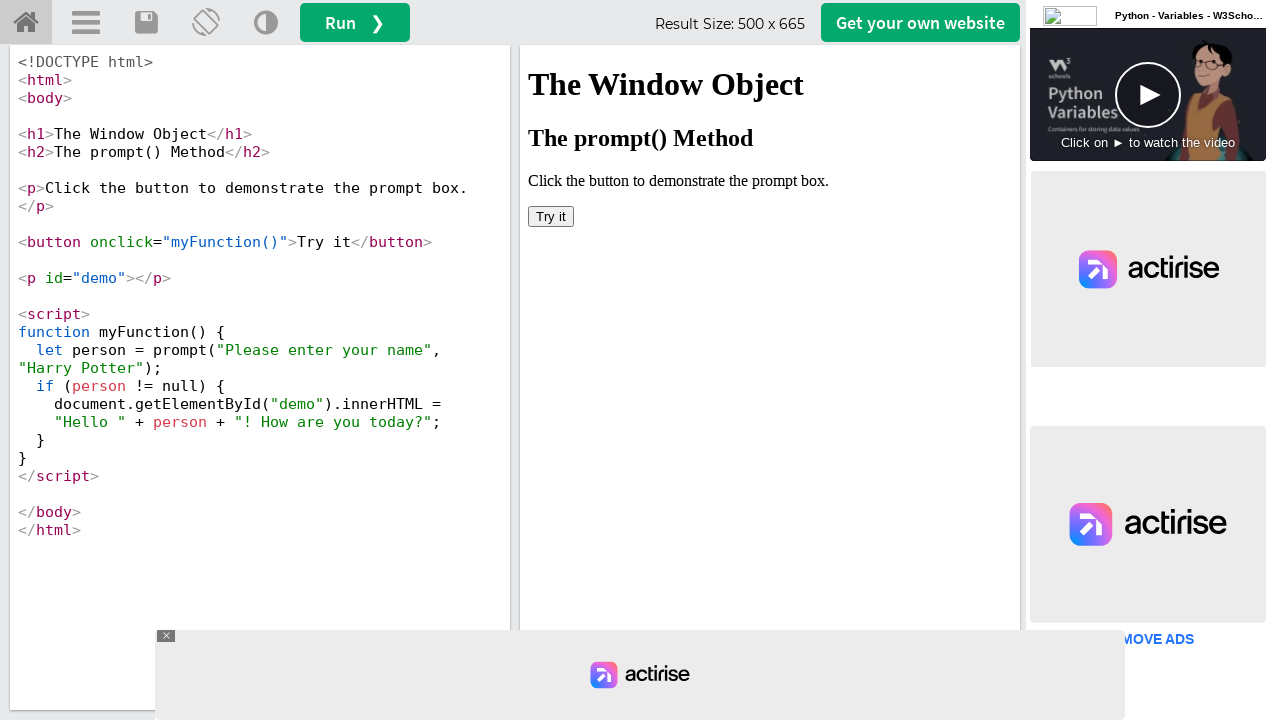

Set up dialog handler to accept prompt with text 'My name is bagya'
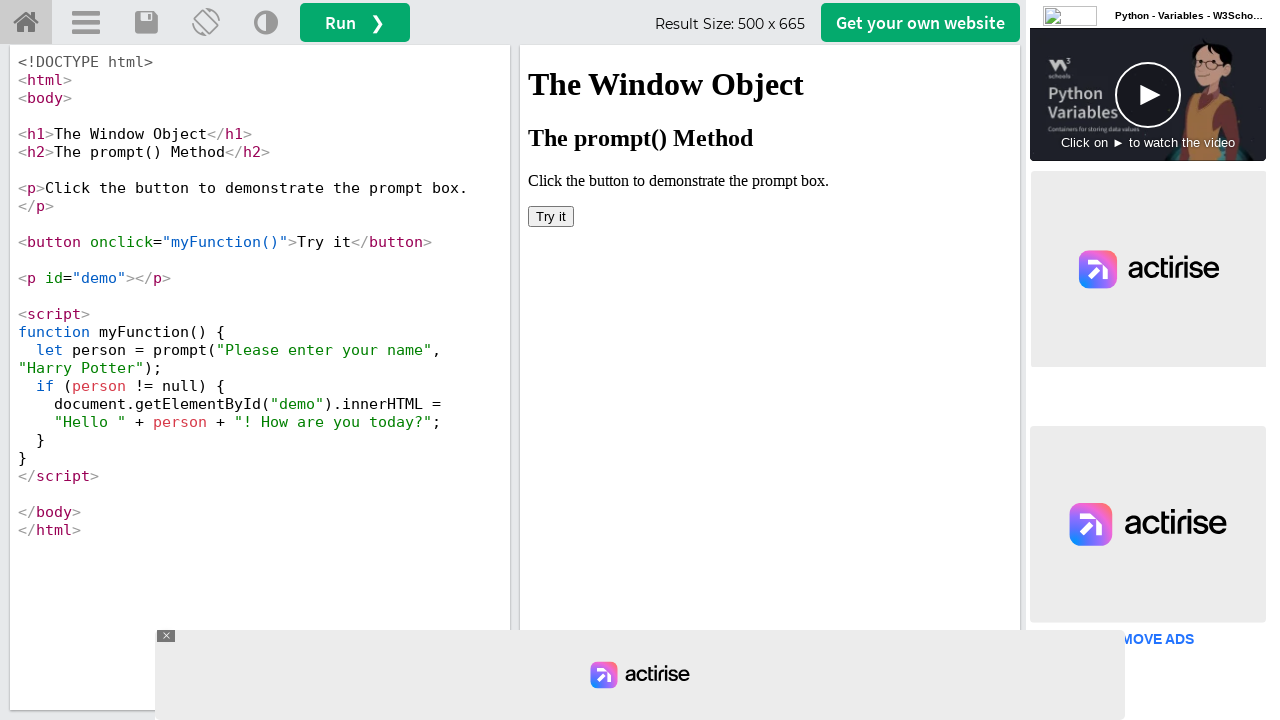

Located iframe with selector '#iframeResult'
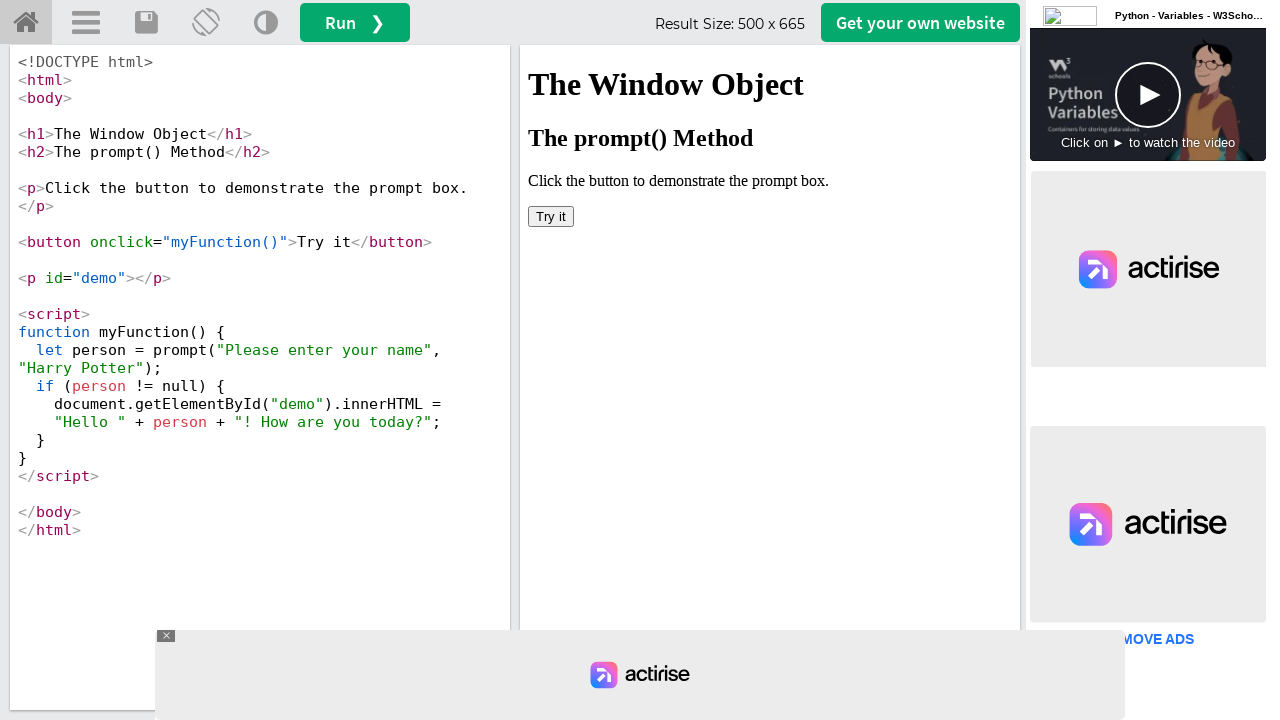

Clicked button in iframe that triggers the prompt alert at (551, 216) on #iframeResult >> internal:control=enter-frame >> body > button
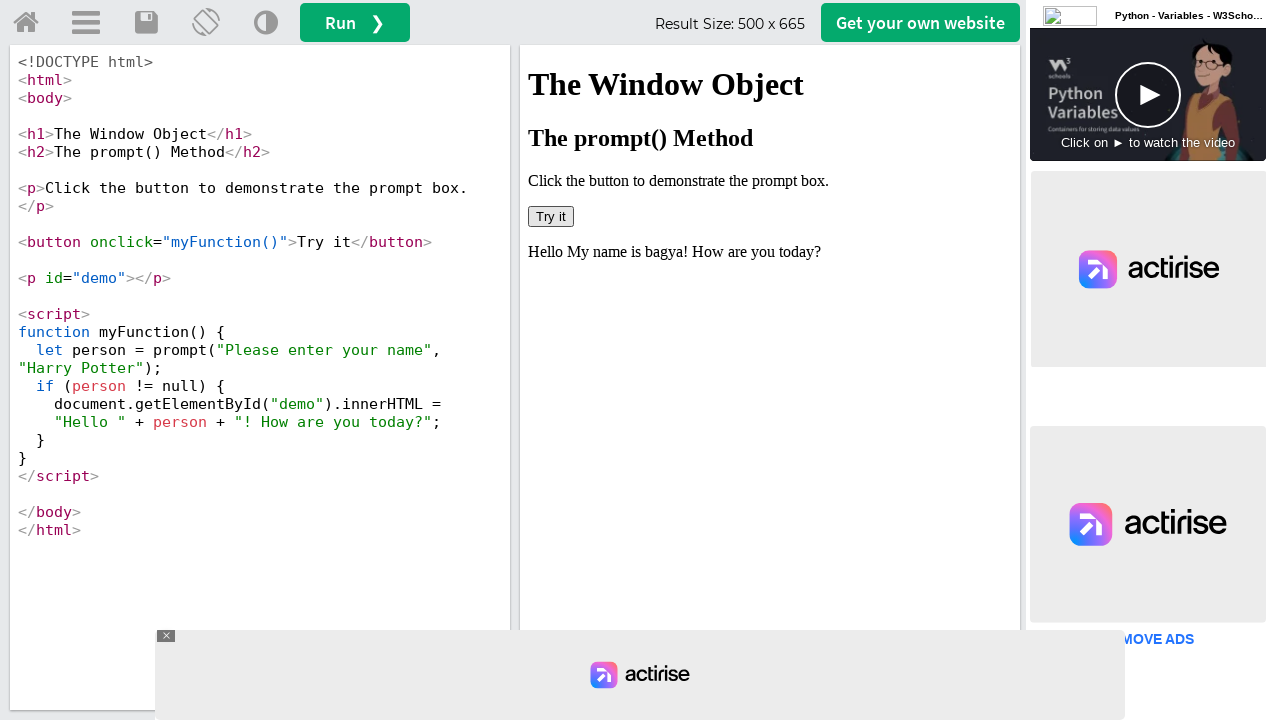

Waited 2000ms for dialog to be handled and page to update
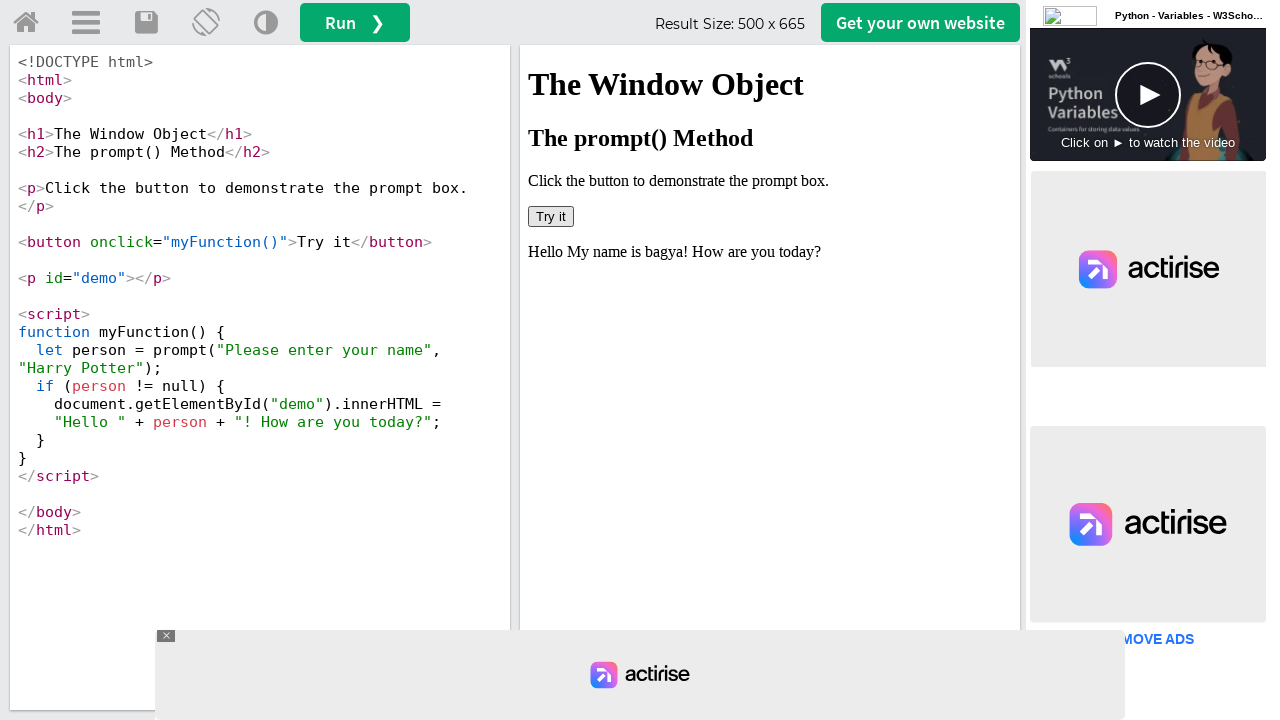

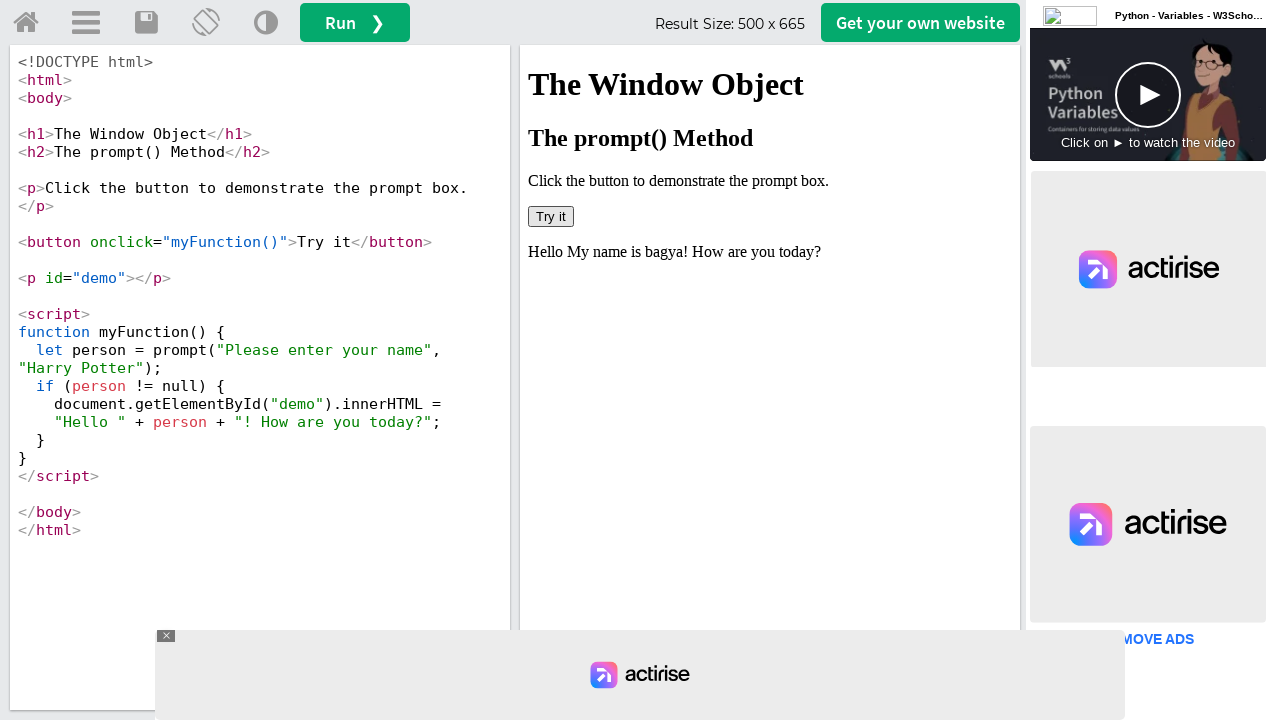